Tests passenger dropdown functionality by opening the passenger selection menu, incrementing the adult count 4 times to reach 5 adults, and verifying the selection displays correctly

Starting URL: https://rahulshettyacademy.com/dropdownsPractise/

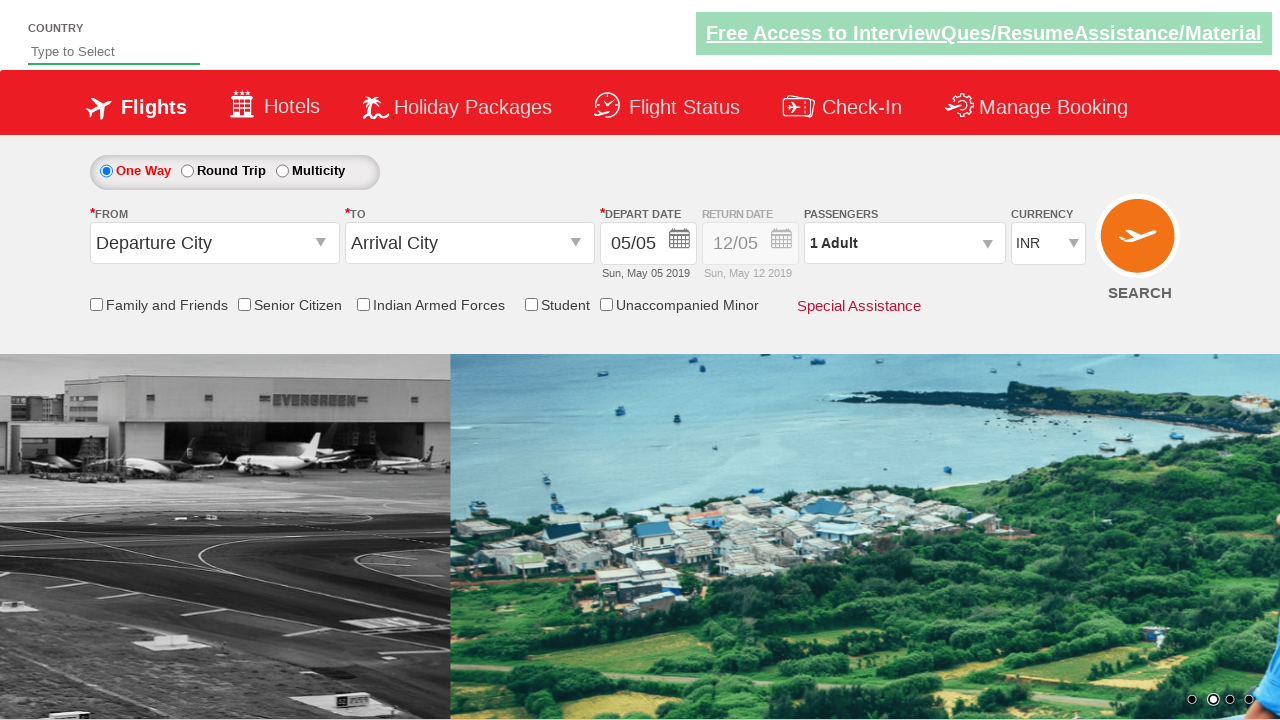

Clicked on passenger info dropdown to open it at (904, 243) on #divpaxinfo
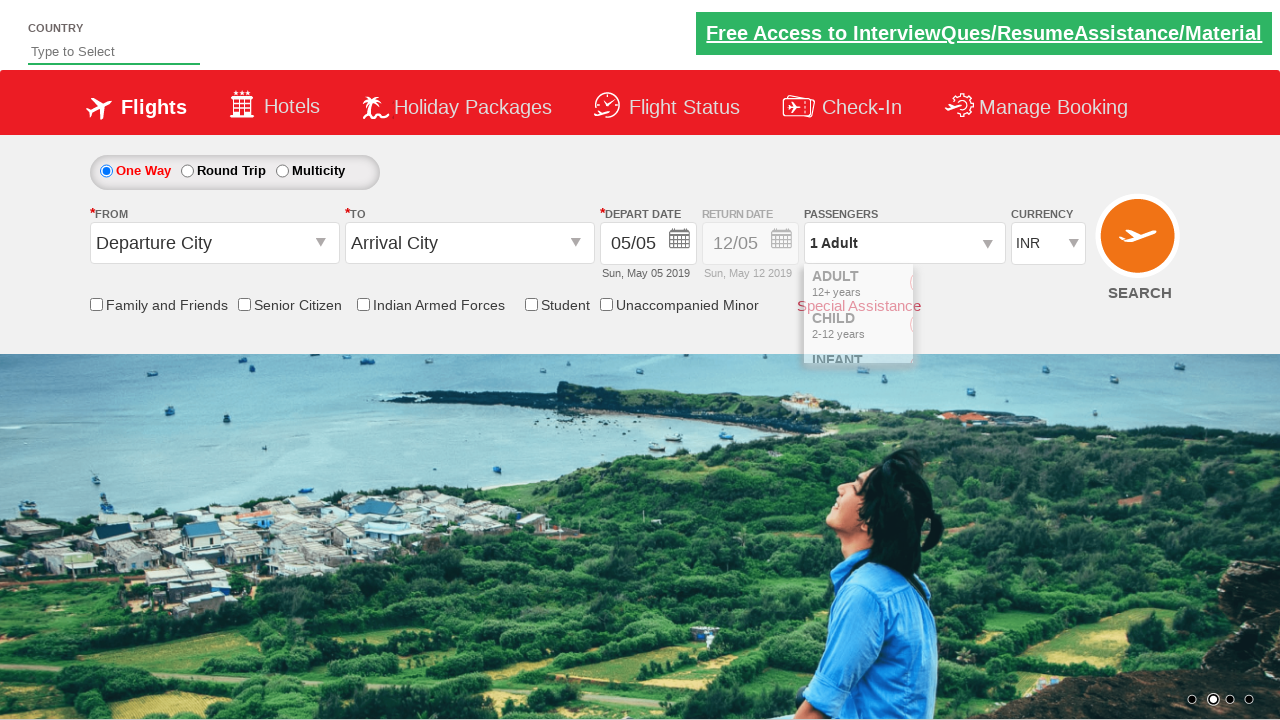

Passenger dropdown menu is now visible
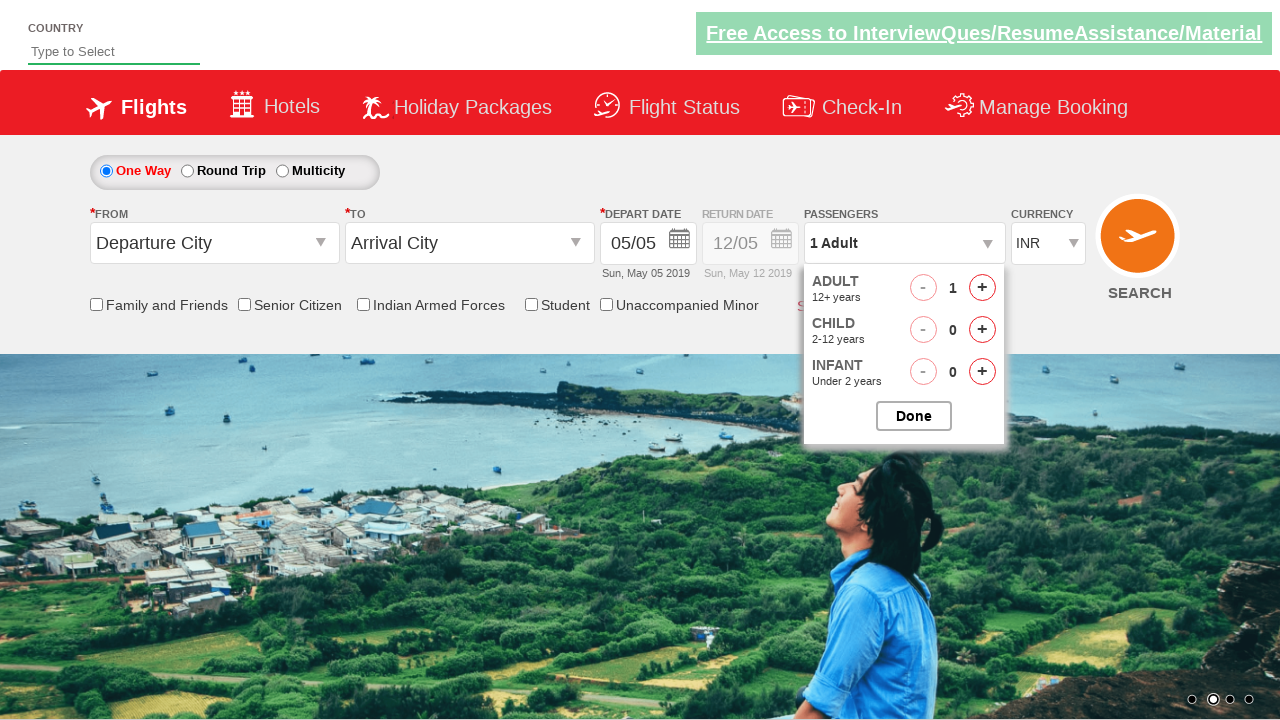

Incremented adult count (iteration 1 of 4) at (982, 288) on #hrefIncAdt
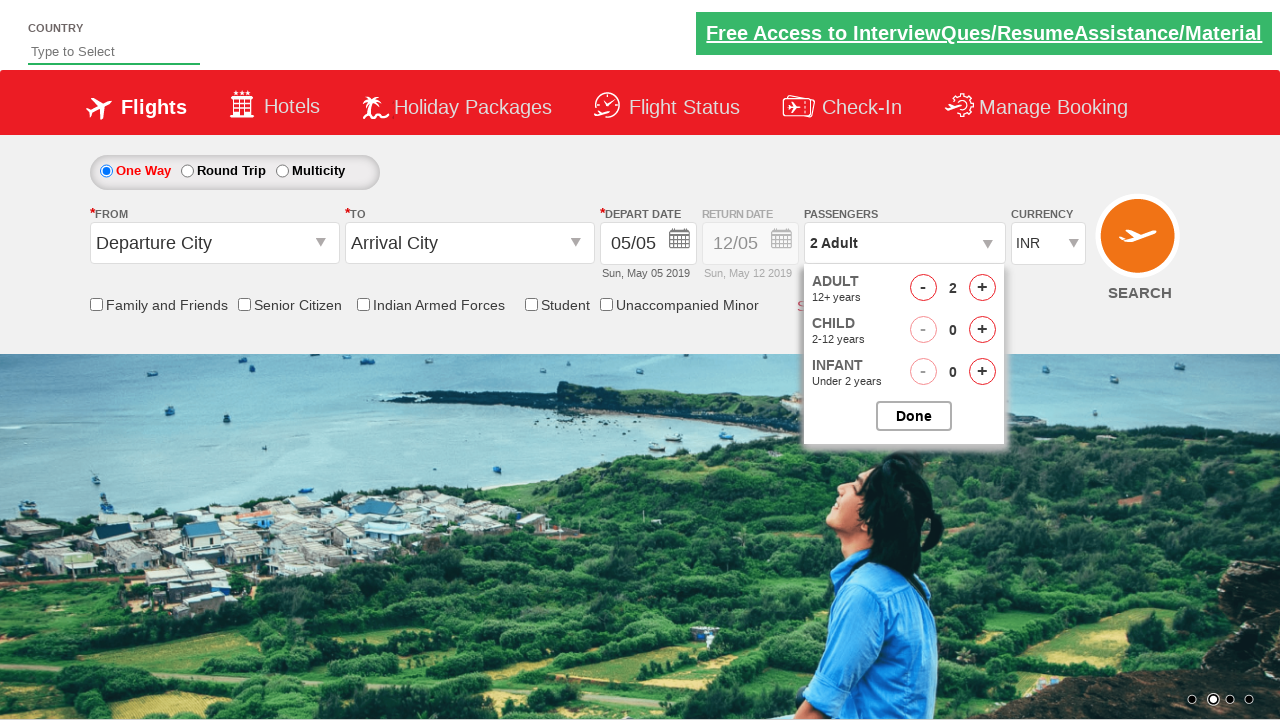

Incremented adult count (iteration 2 of 4) at (982, 288) on #hrefIncAdt
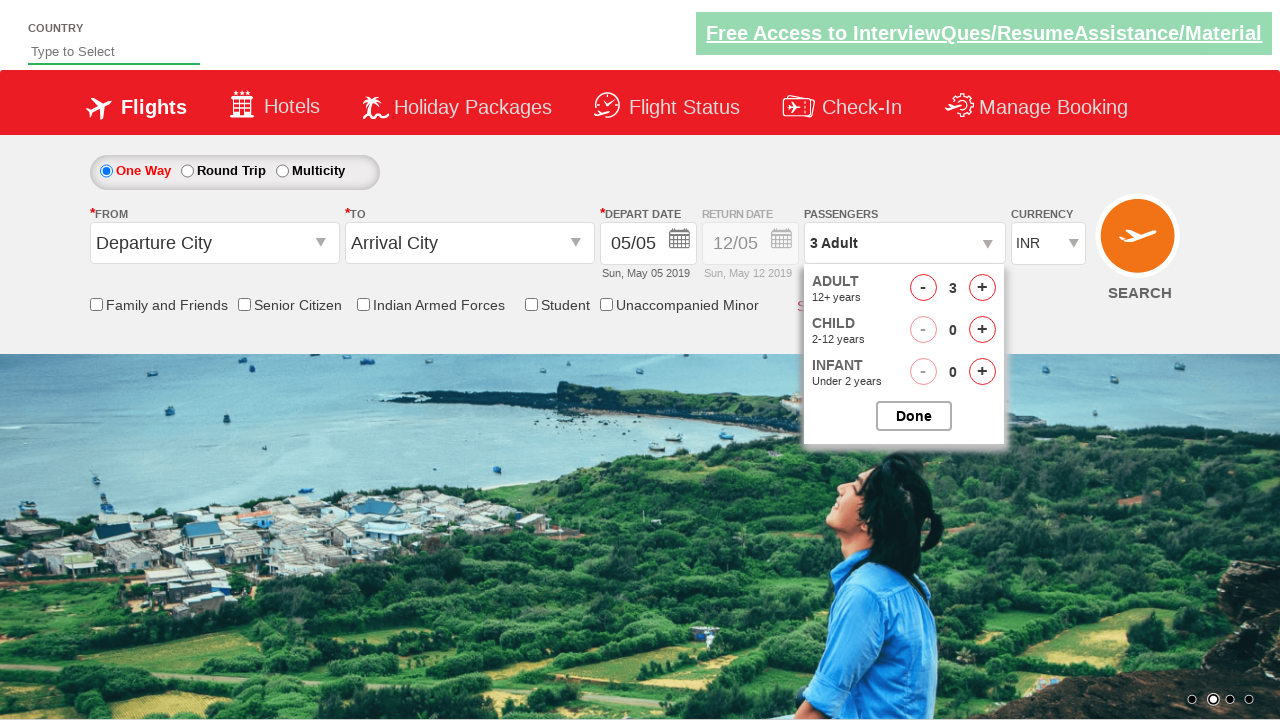

Incremented adult count (iteration 3 of 4) at (982, 288) on #hrefIncAdt
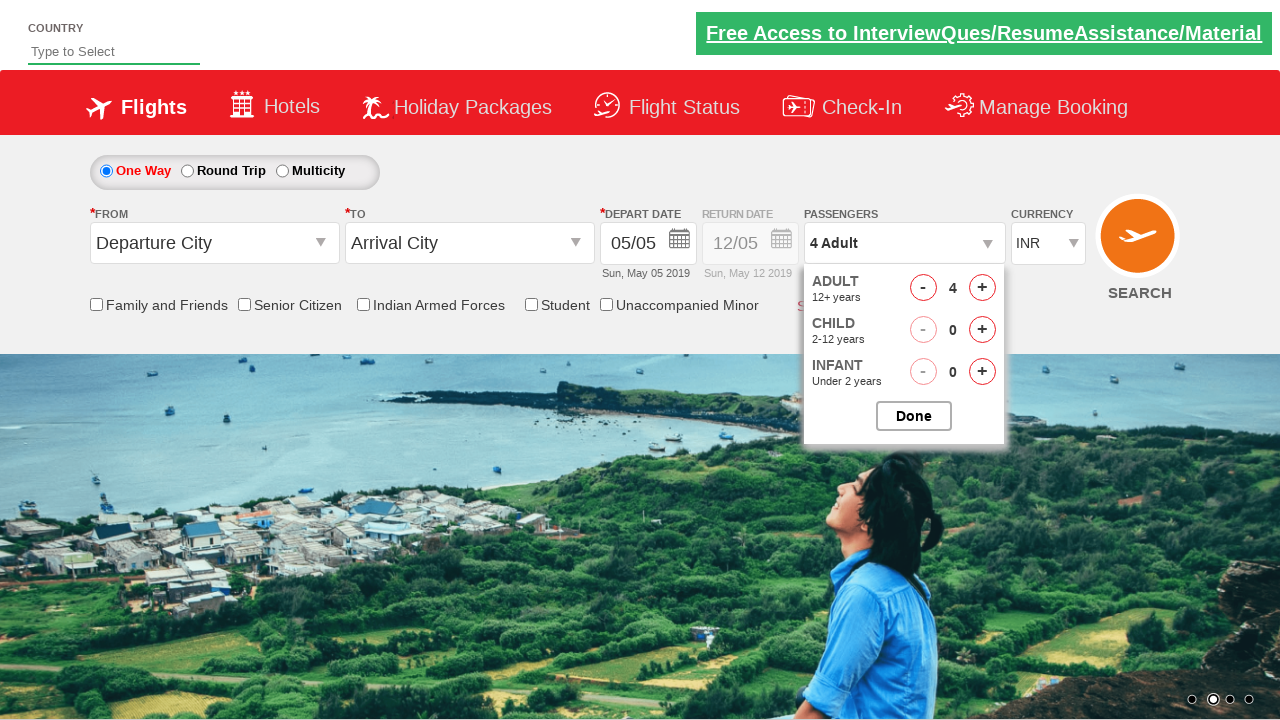

Incremented adult count (iteration 4 of 4) at (982, 288) on #hrefIncAdt
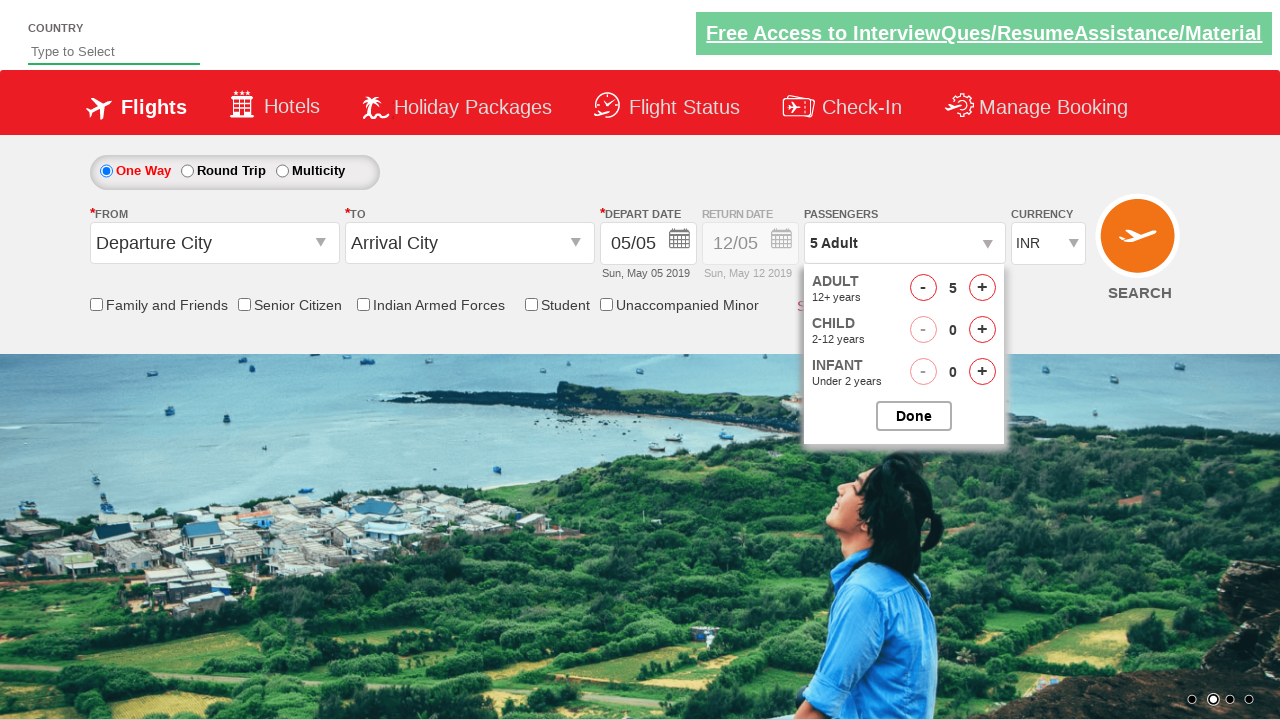

Closed the passenger selection dropdown at (914, 416) on #btnclosepaxoption
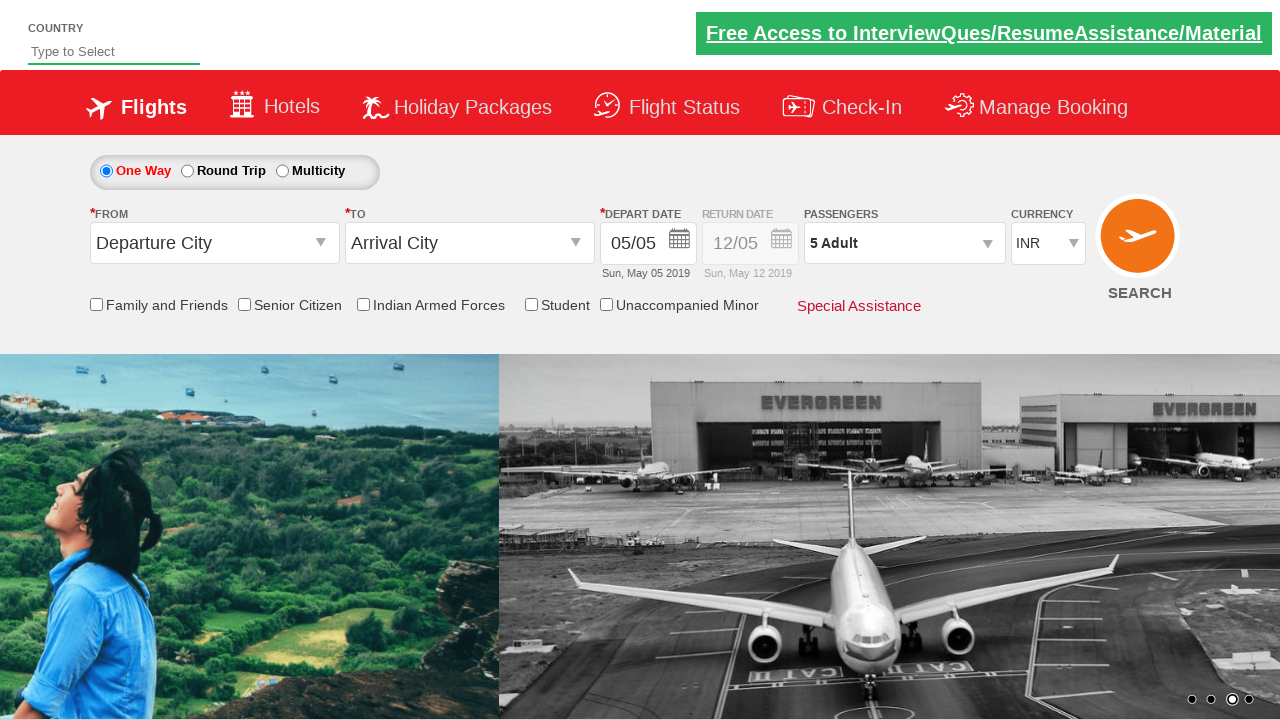

Passenger info element is ready for verification
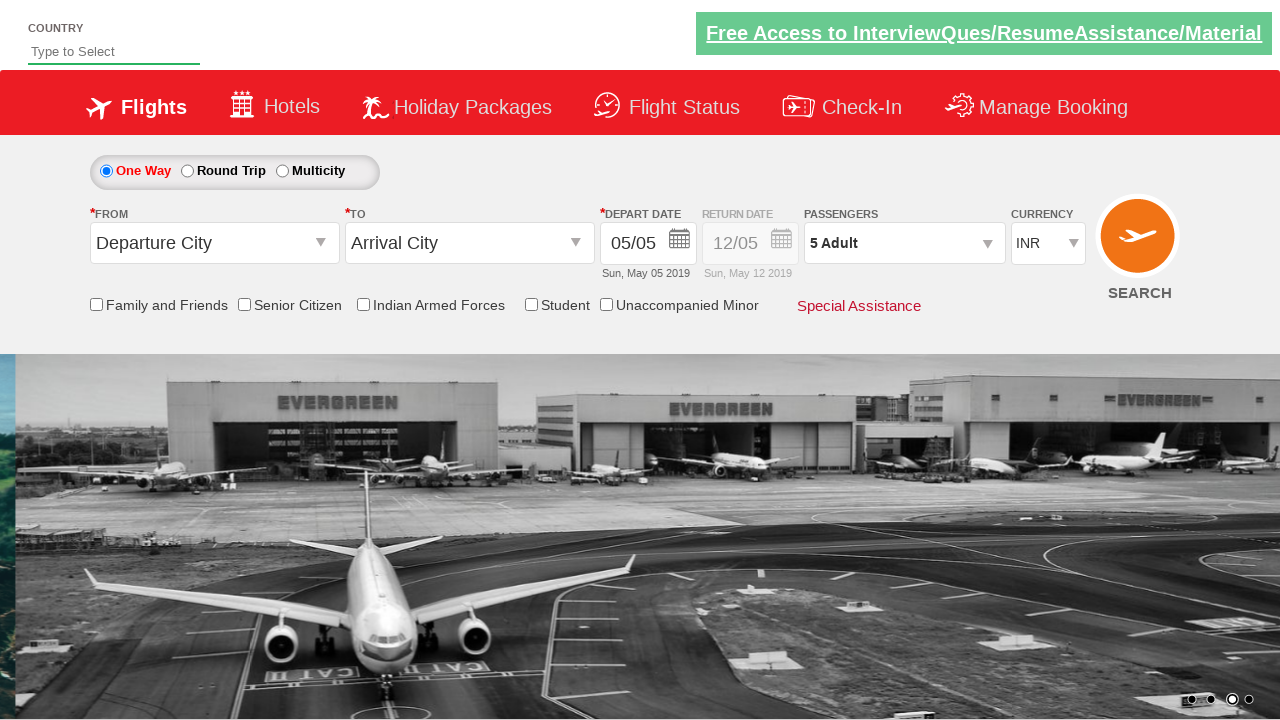

Verified that passenger info displays '5 Adult'
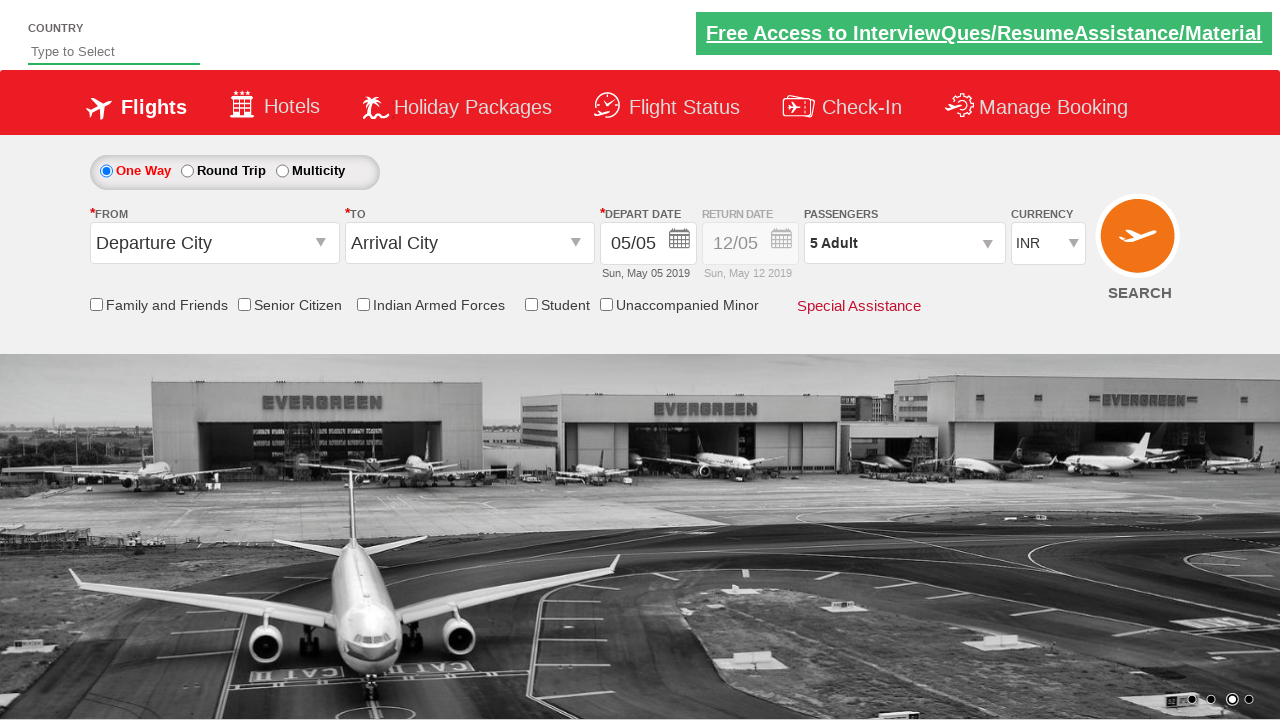

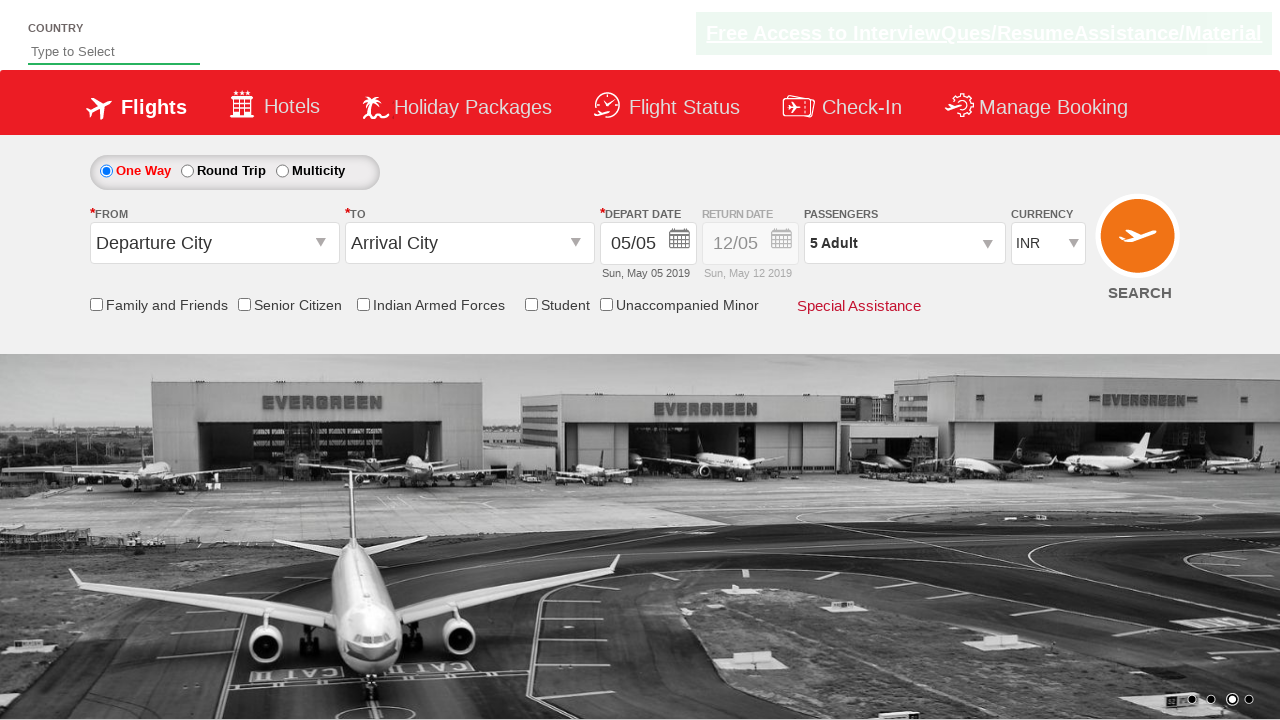